Tests a sample todo application by checking off two existing items, then adding a new todo item with custom text.

Starting URL: https://lambdatest.github.io/sample-todo-app/

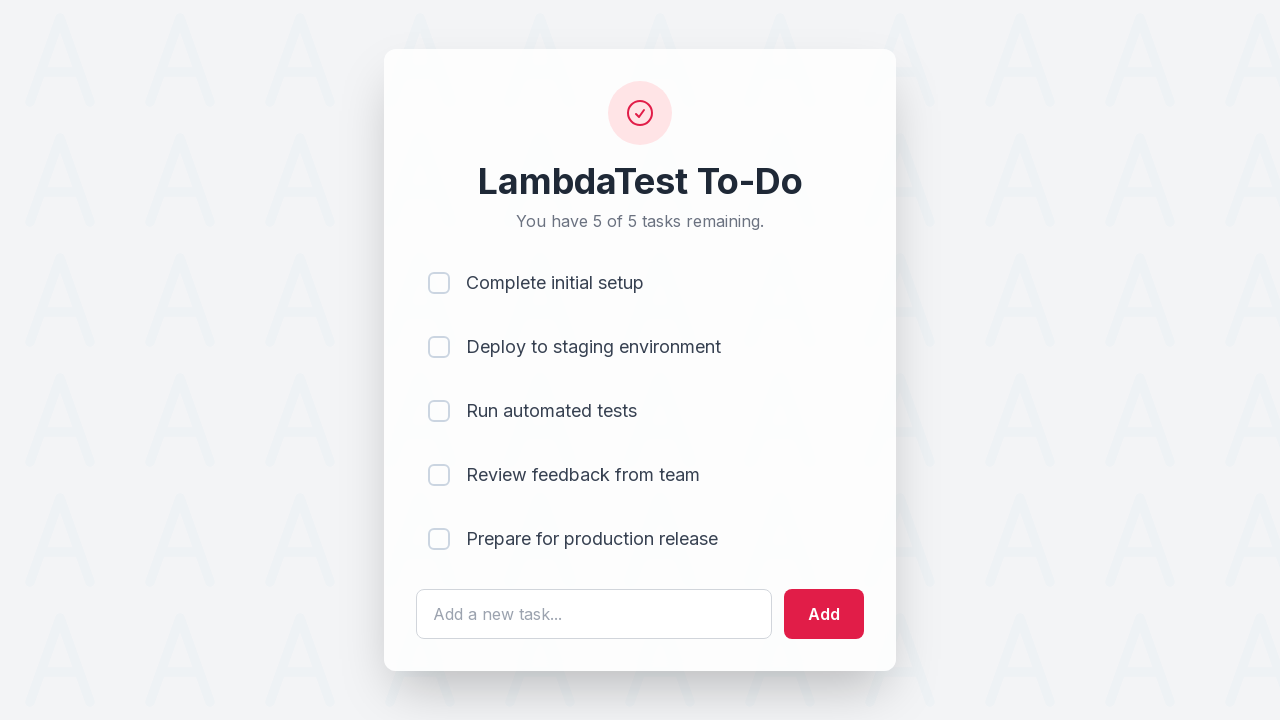

Clicked first todo item checkbox at (439, 283) on [name='li1']
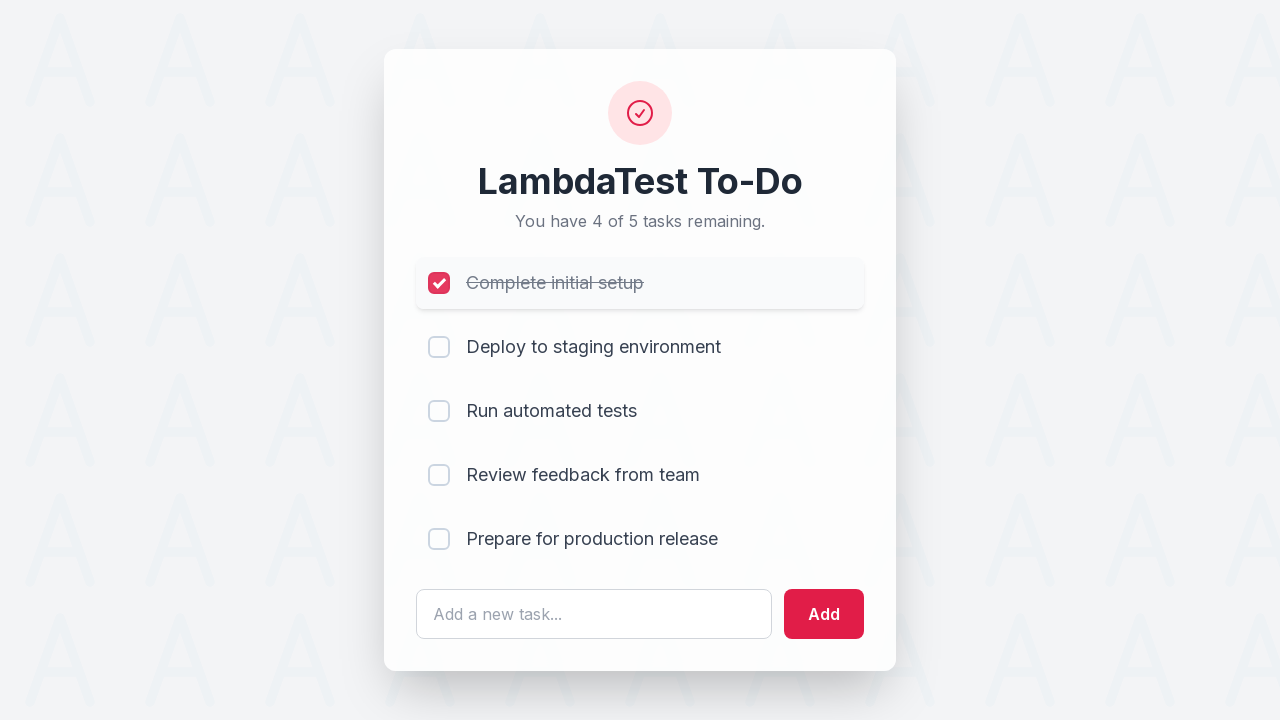

Clicked second todo item checkbox at (439, 347) on [name='li2']
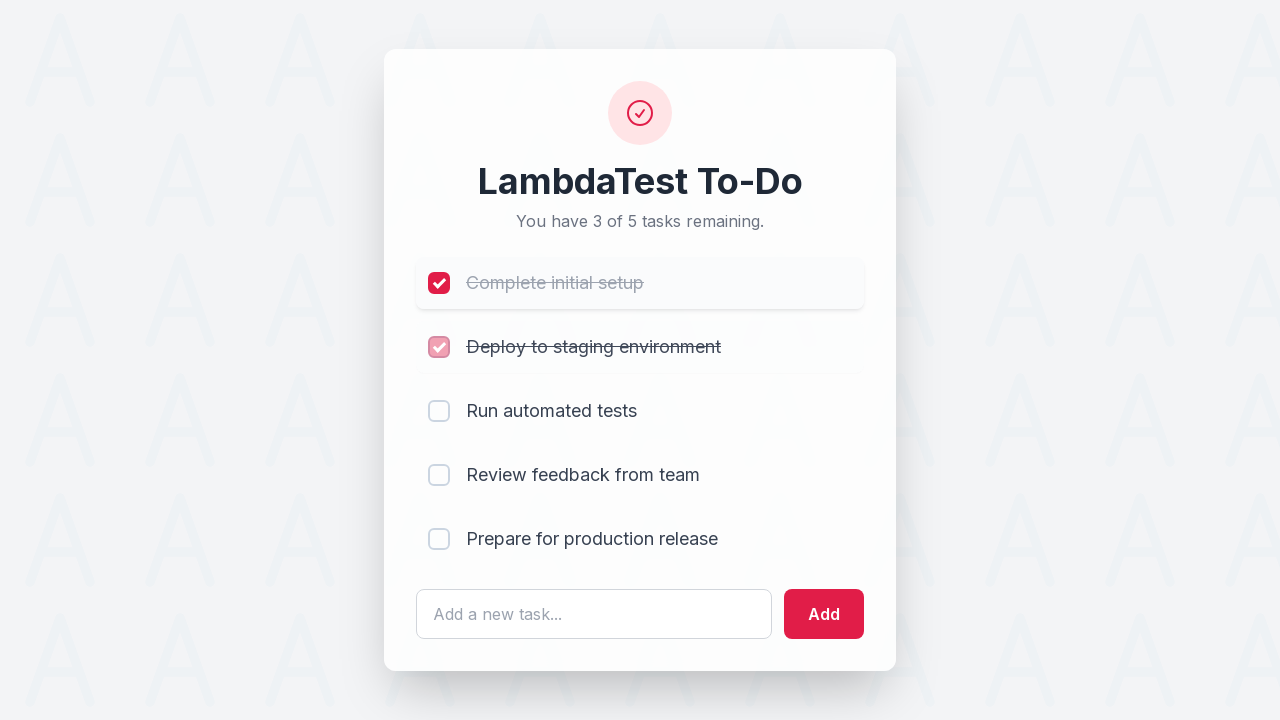

Cleared the todo text input field on #sampletodotext
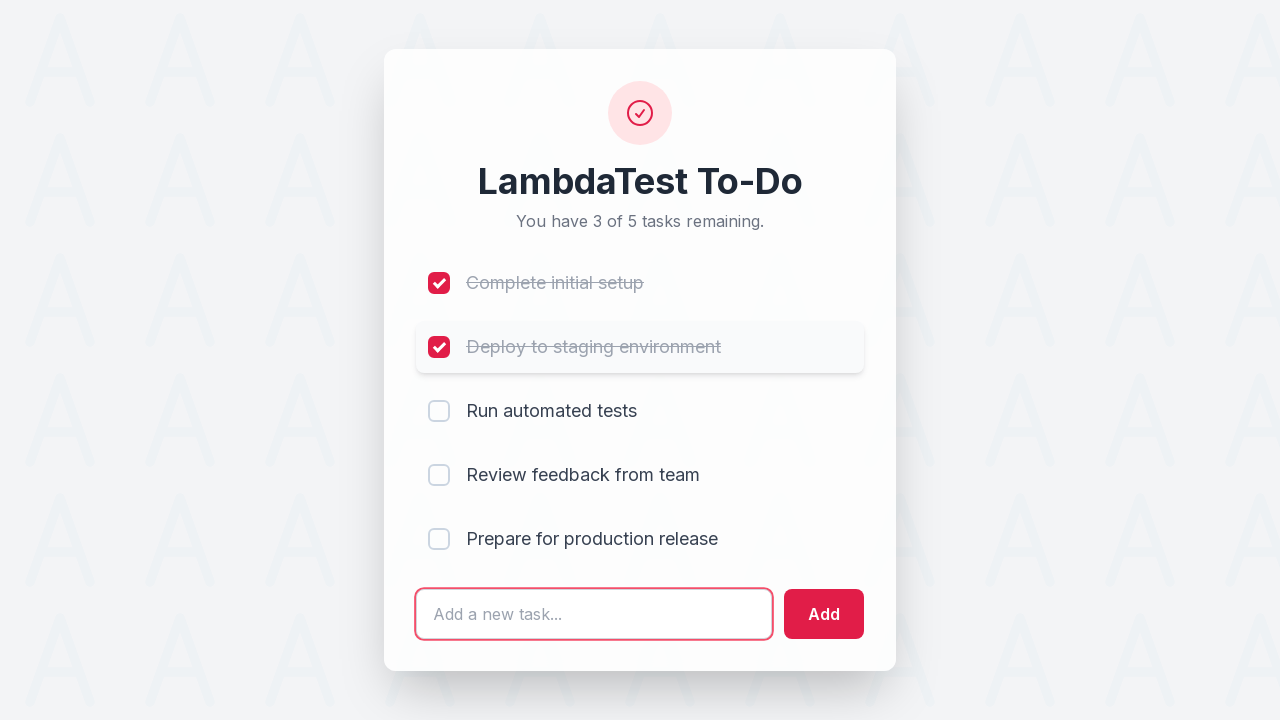

Entered new todo item text: 'Yey, Let's add it to list' on #sampletodotext
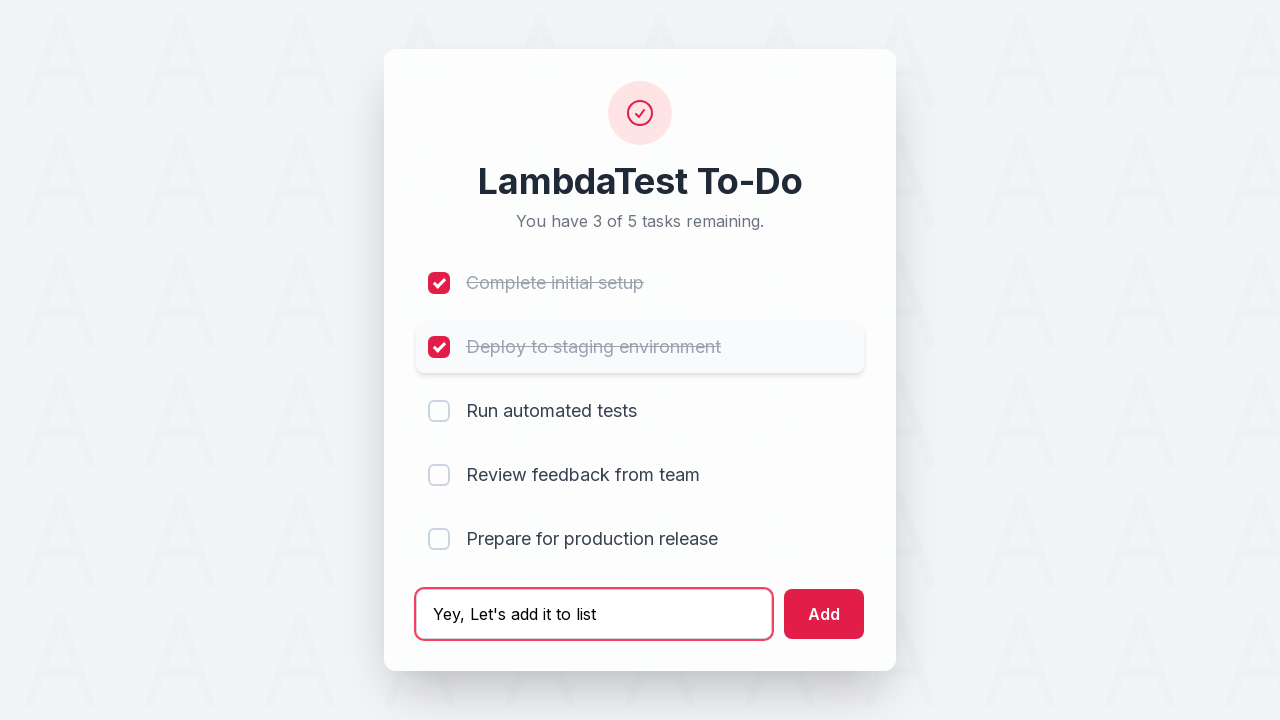

Clicked add button to add the new todo item at (824, 614) on #addbutton
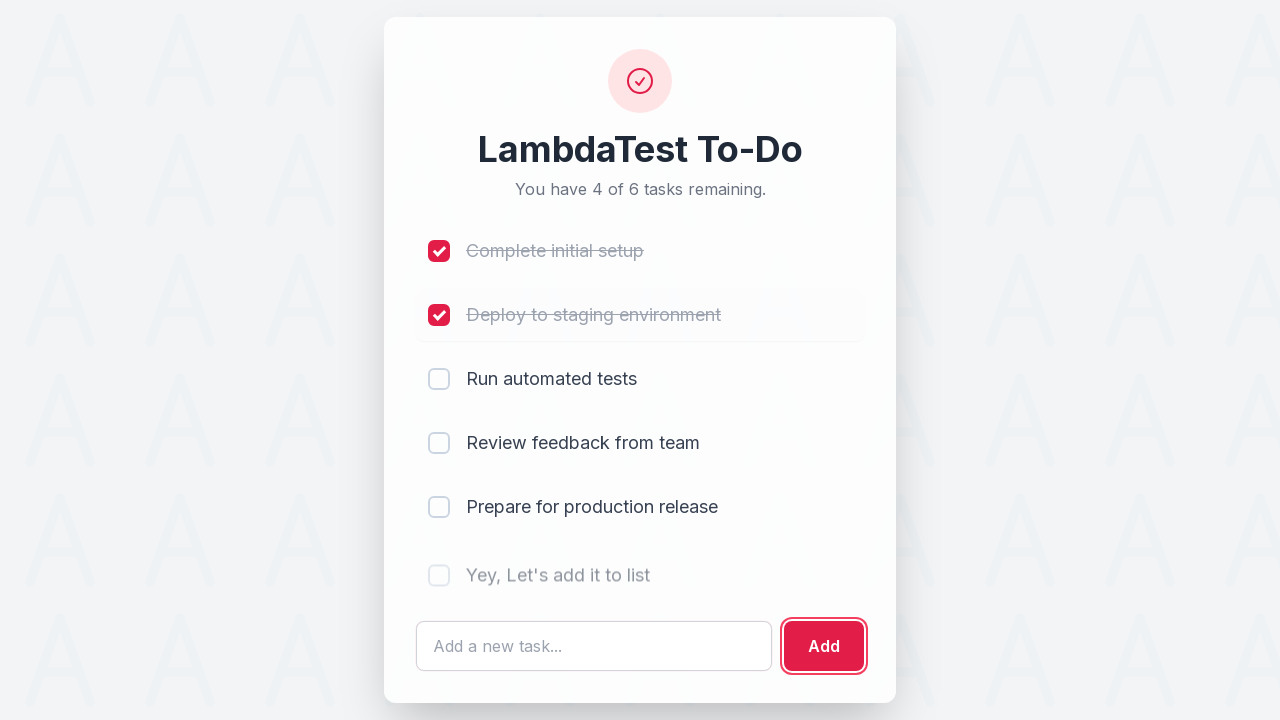

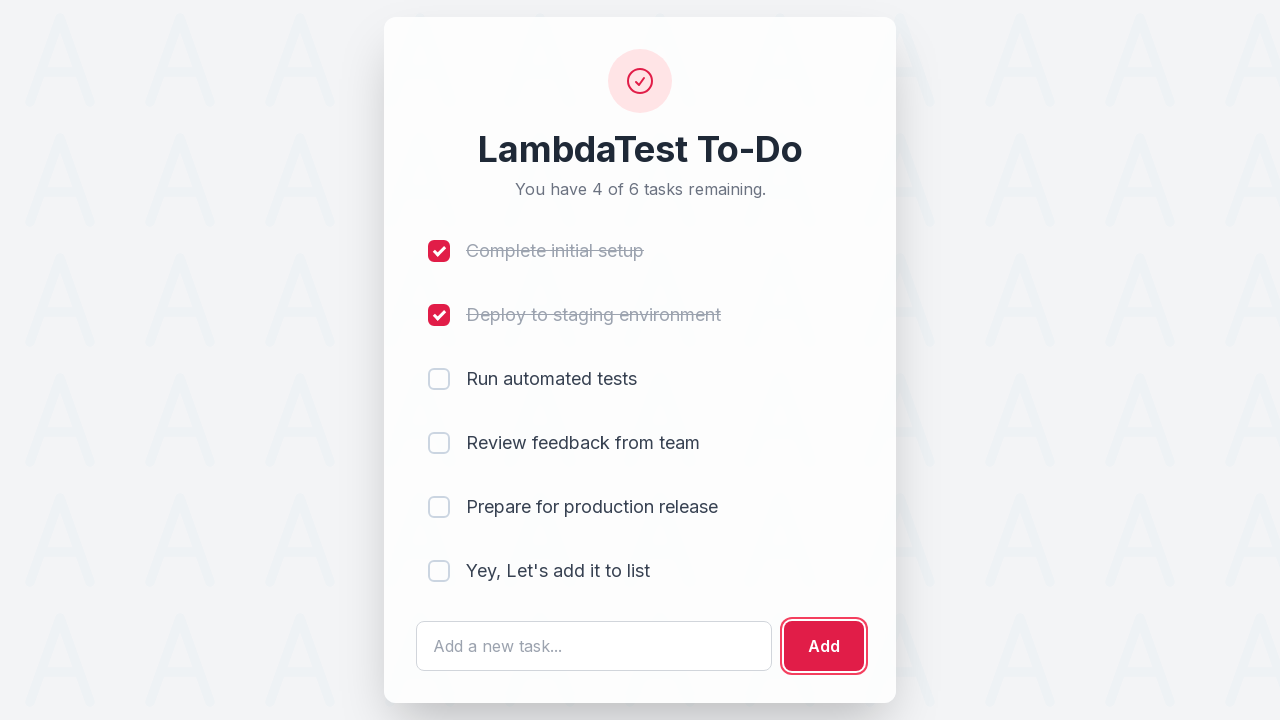